Tests dropdown selection functionality by selecting an option from a dropdown menu and verifying the available options

Starting URL: https://the-internet.herokuapp.com/dropdown

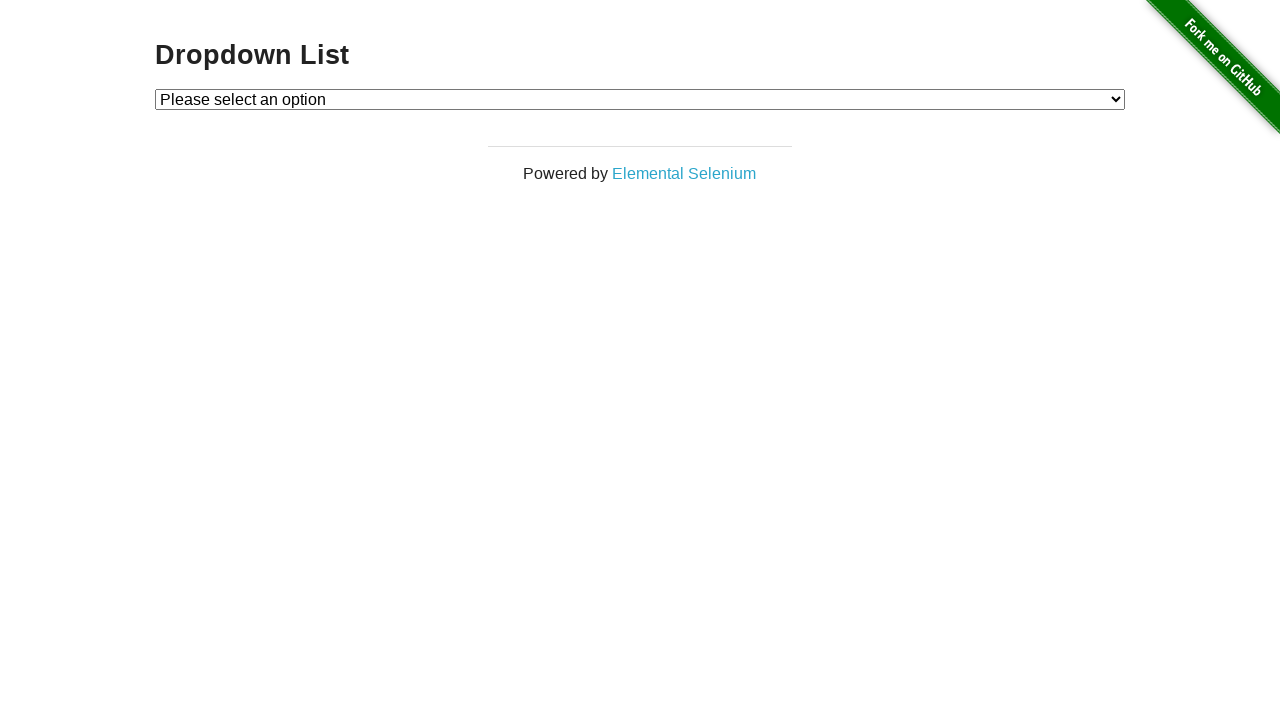

Navigated to dropdown test page
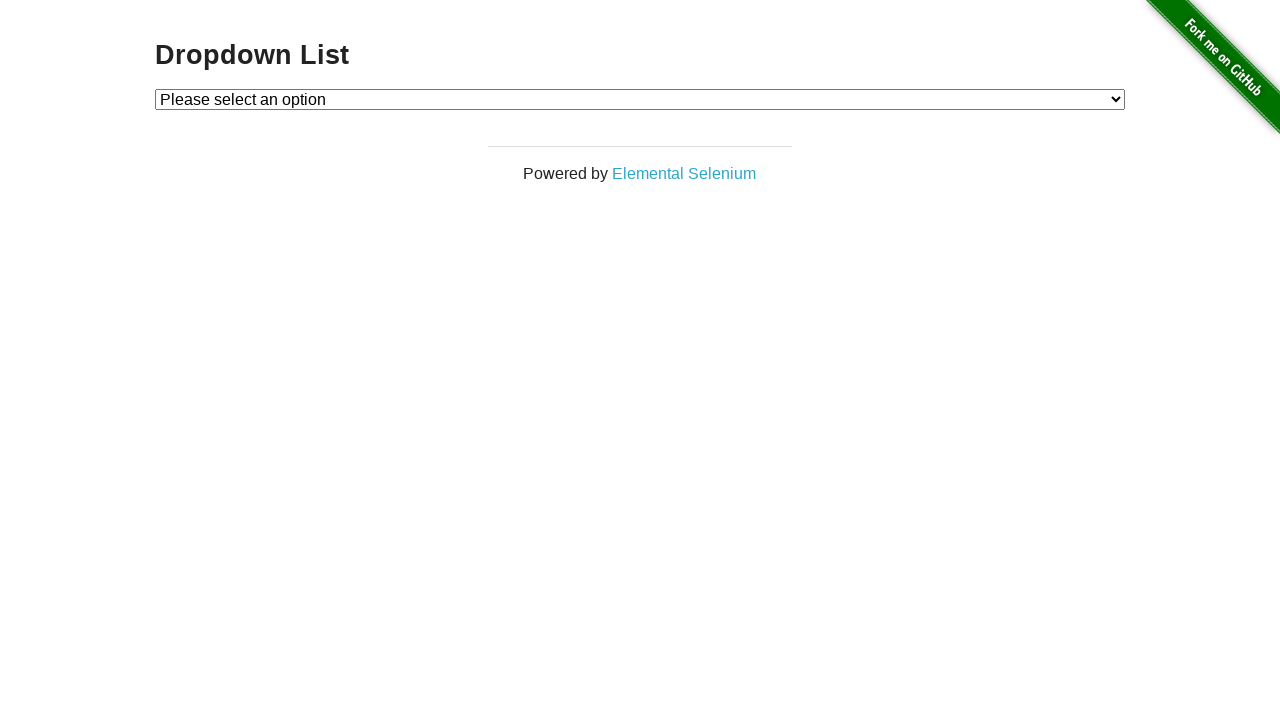

Selected option '1' from dropdown menu on #dropdown
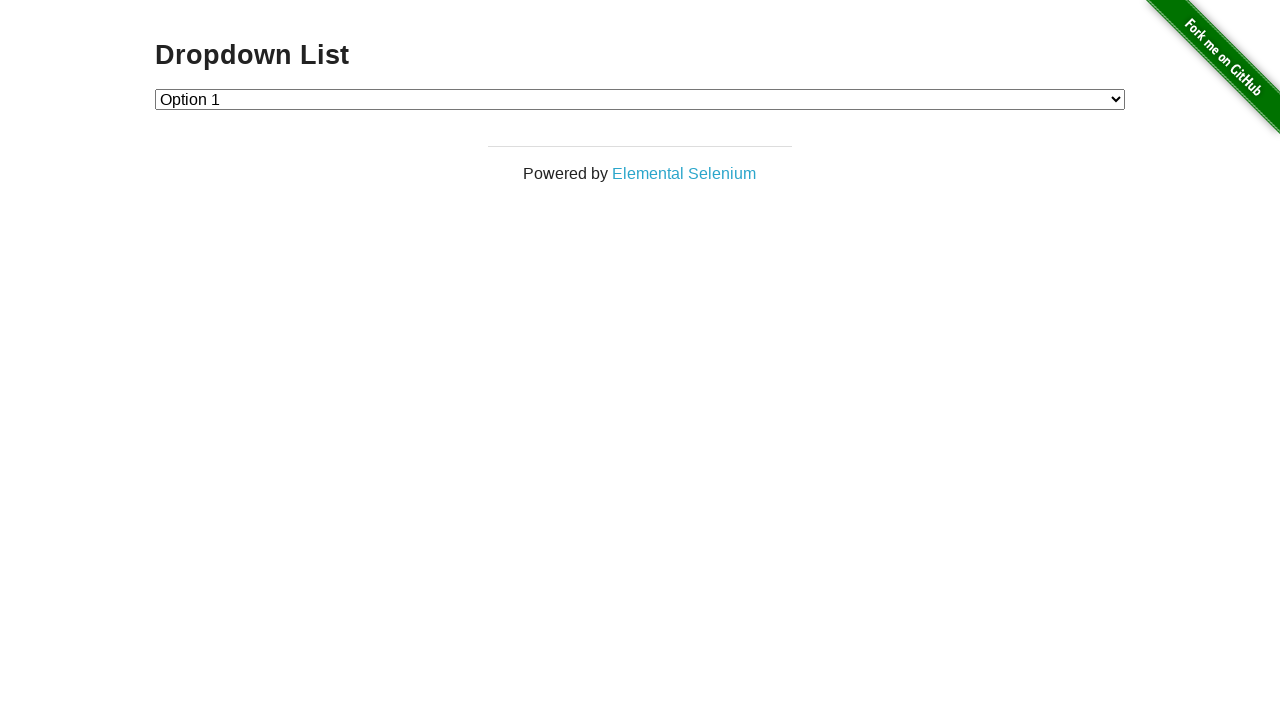

Verified dropdown selection was applied successfully
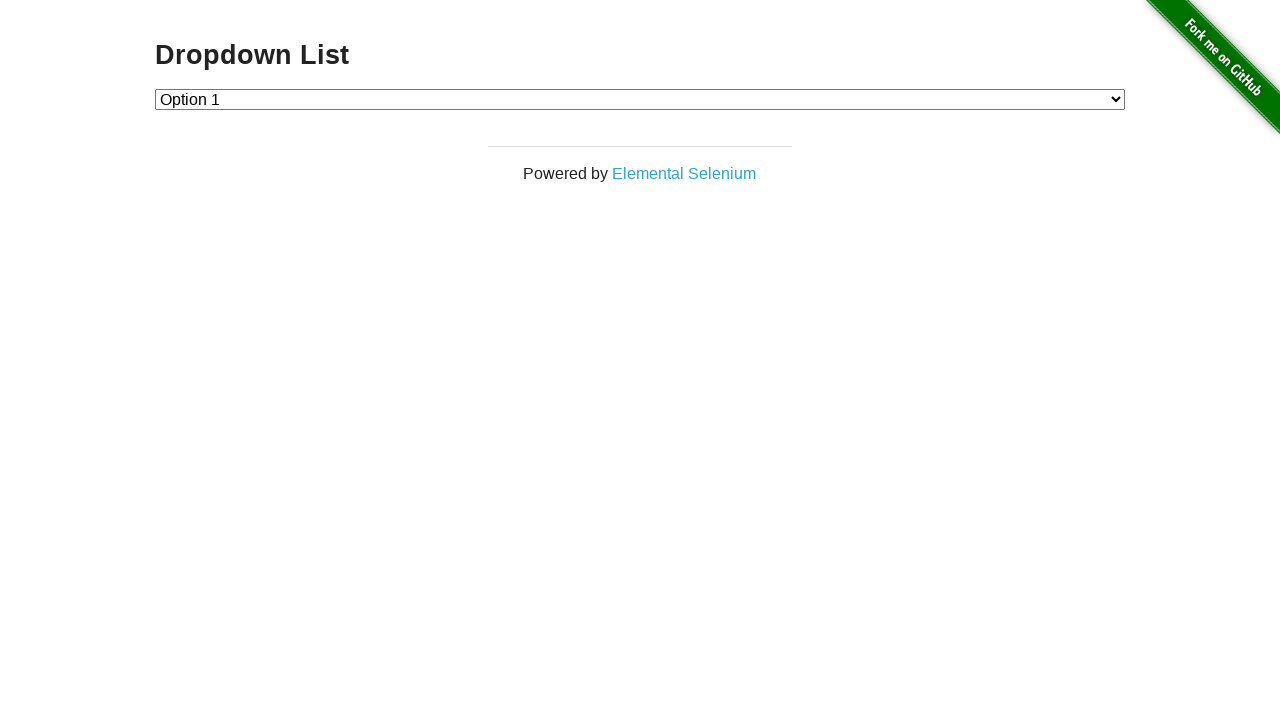

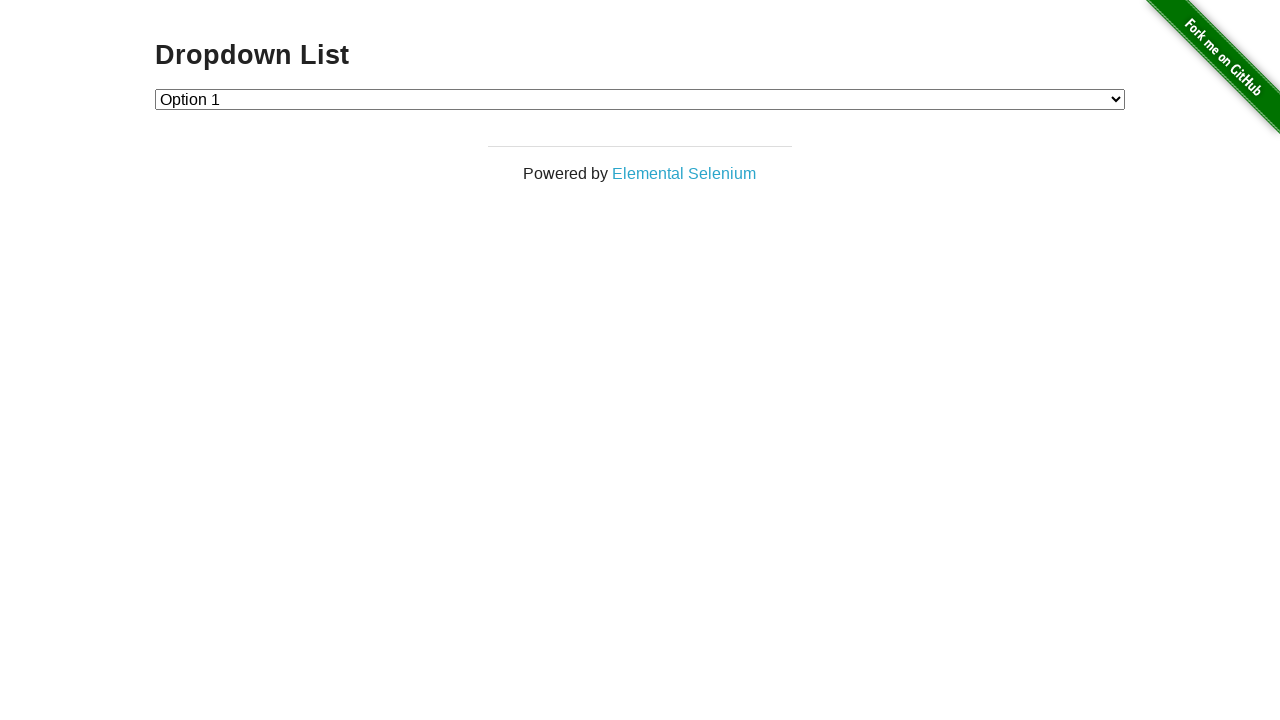